Navigates to the RedBus homepage to test the AutoSuggest Dropdown feature

Starting URL: https://www.redbus.in/

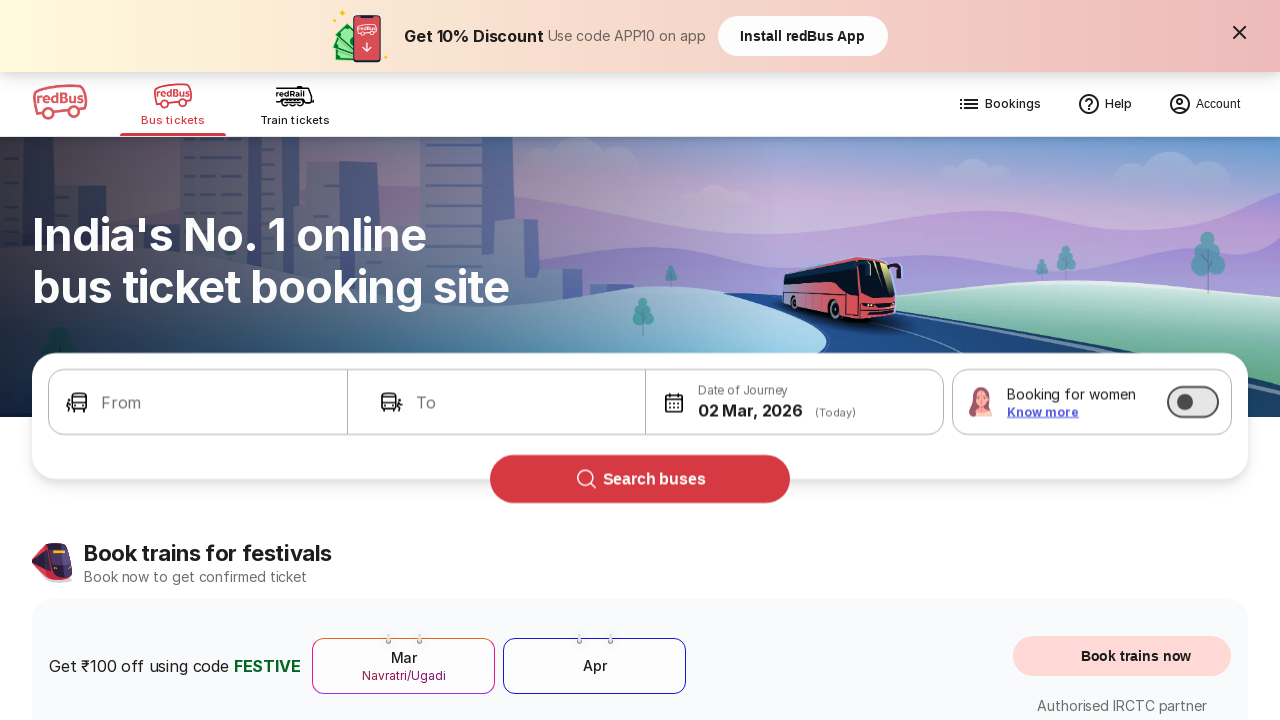

Navigated to RedBus homepage and waited for DOM to load
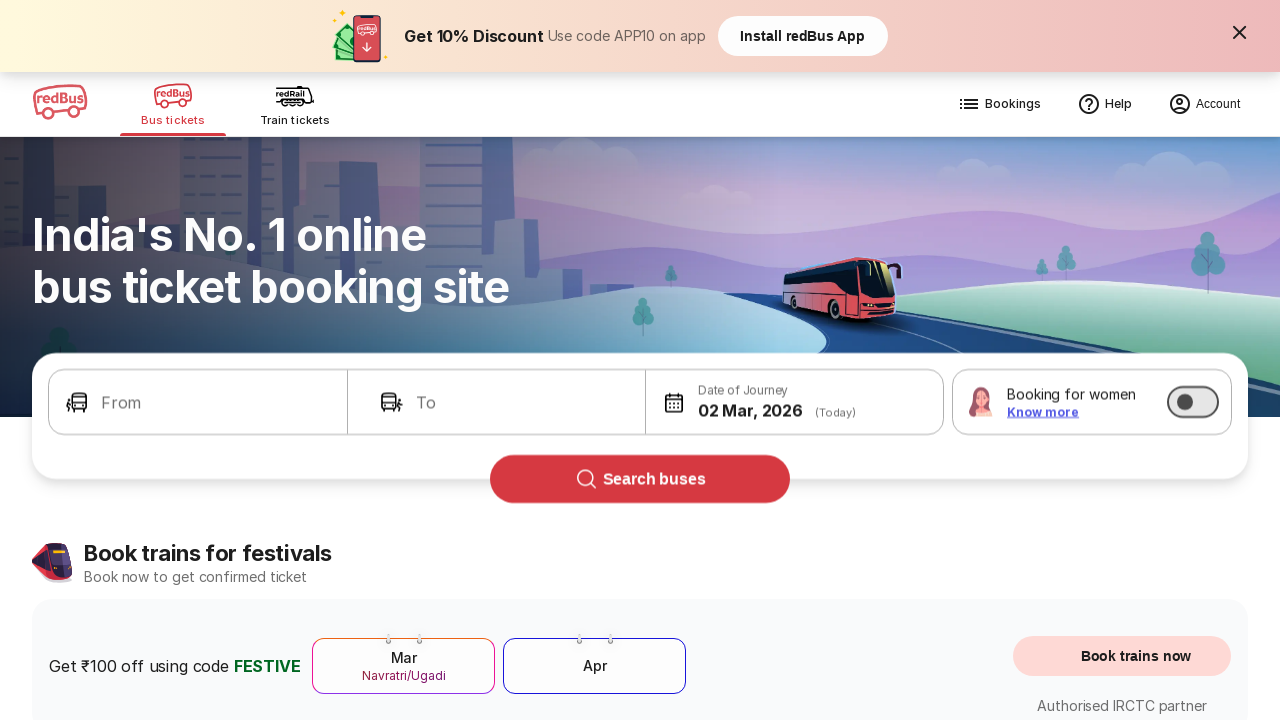

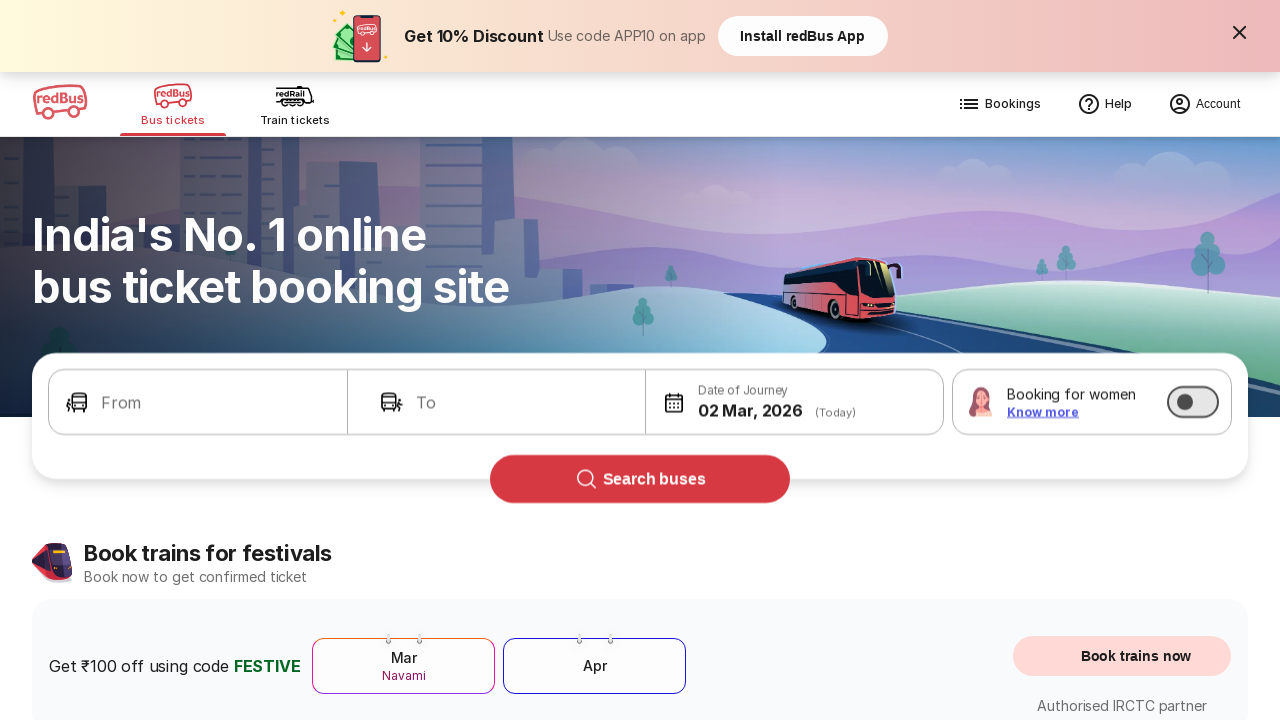